Navigates to Oracle REST Data Services downloads page and waits for the page to load

Starting URL: https://www.oracle.com/database/technologies/appdev/rest-data-services-downloads.html#license-lightbox

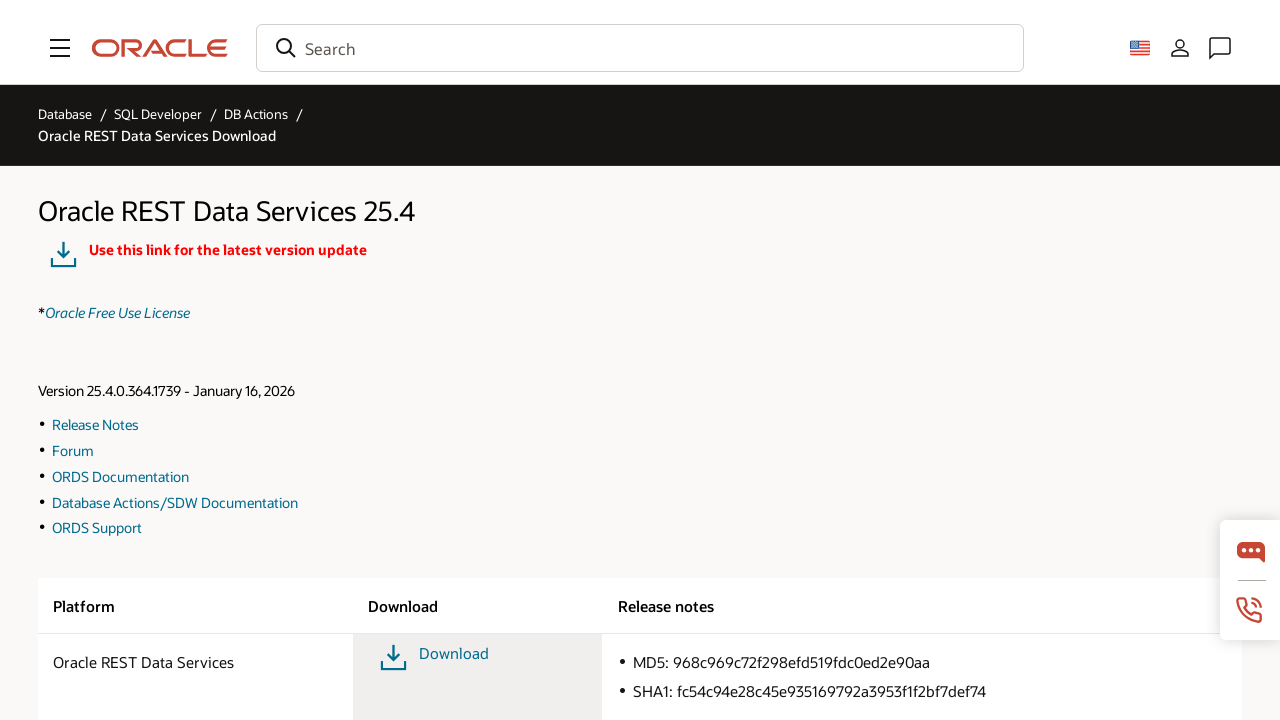

Set viewport size to 1920x1080
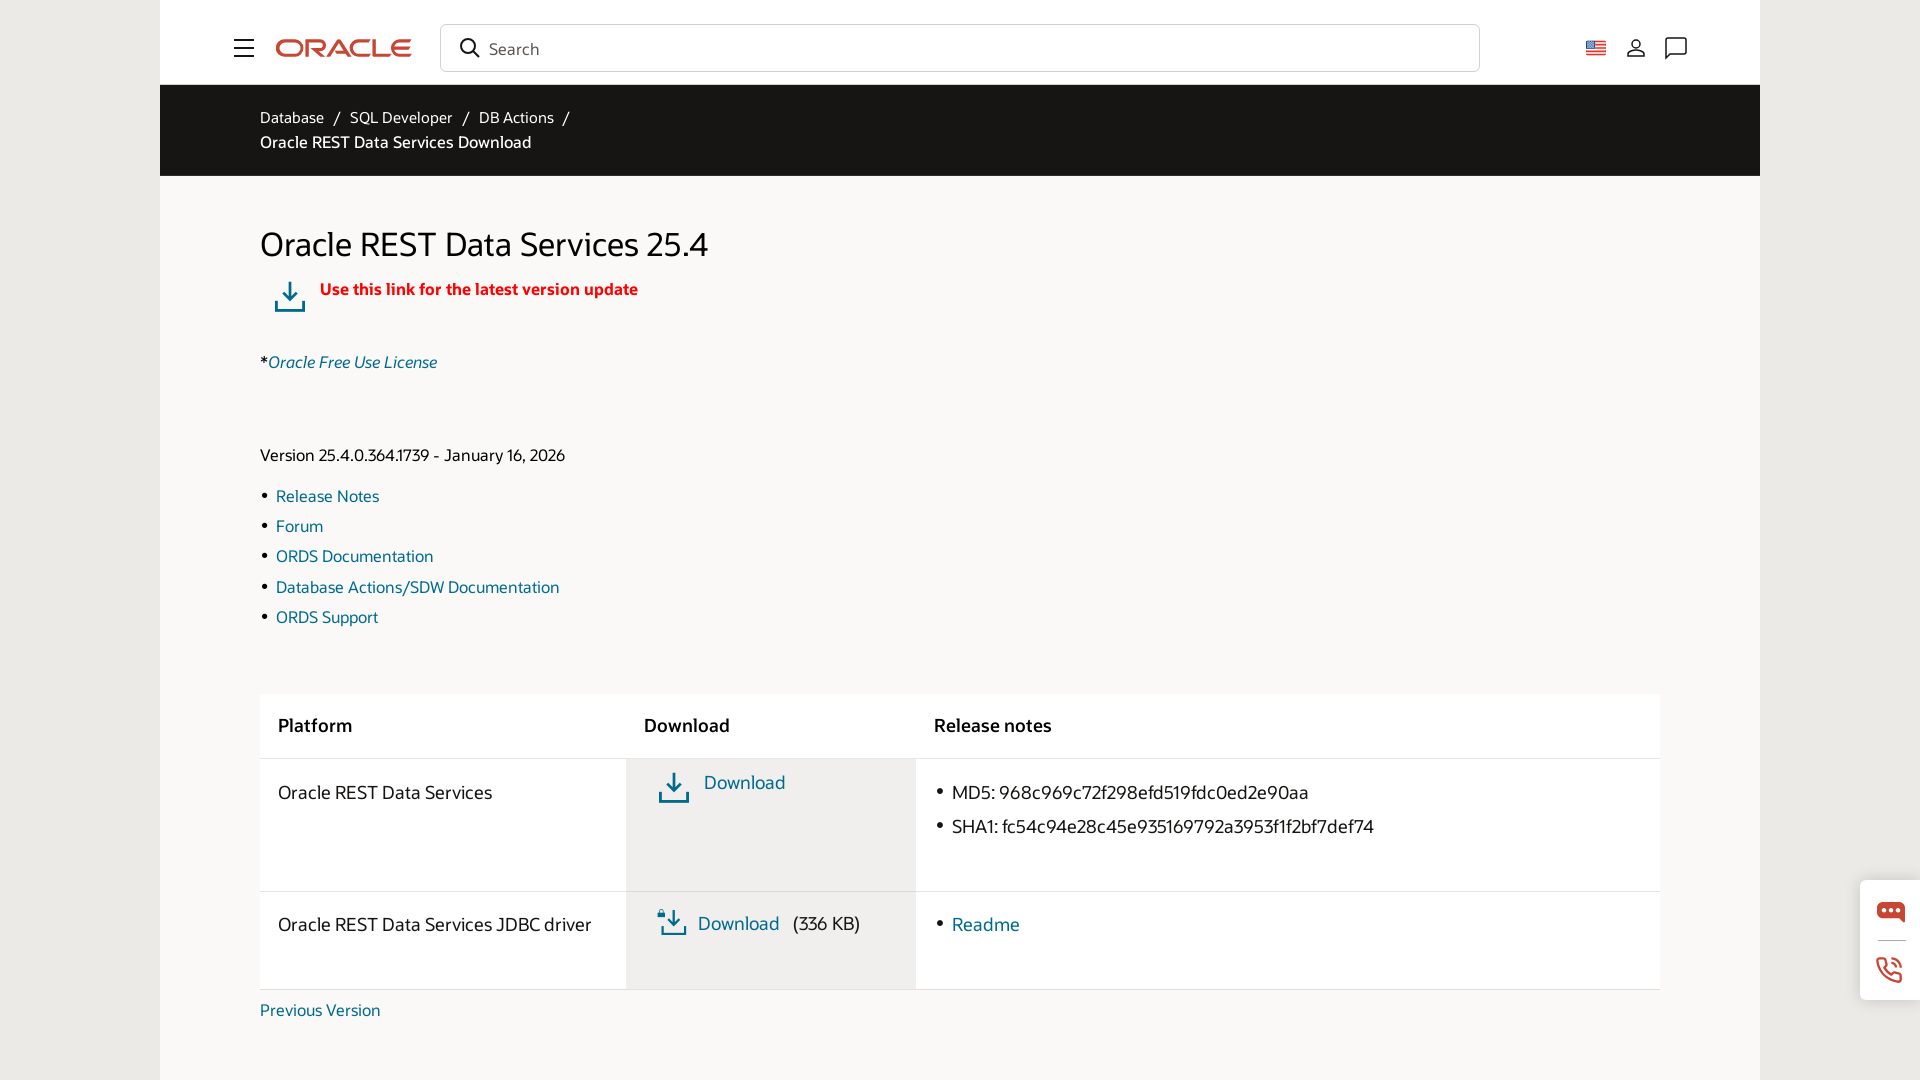

Waited for Oracle REST Data Services page to load (domcontentloaded)
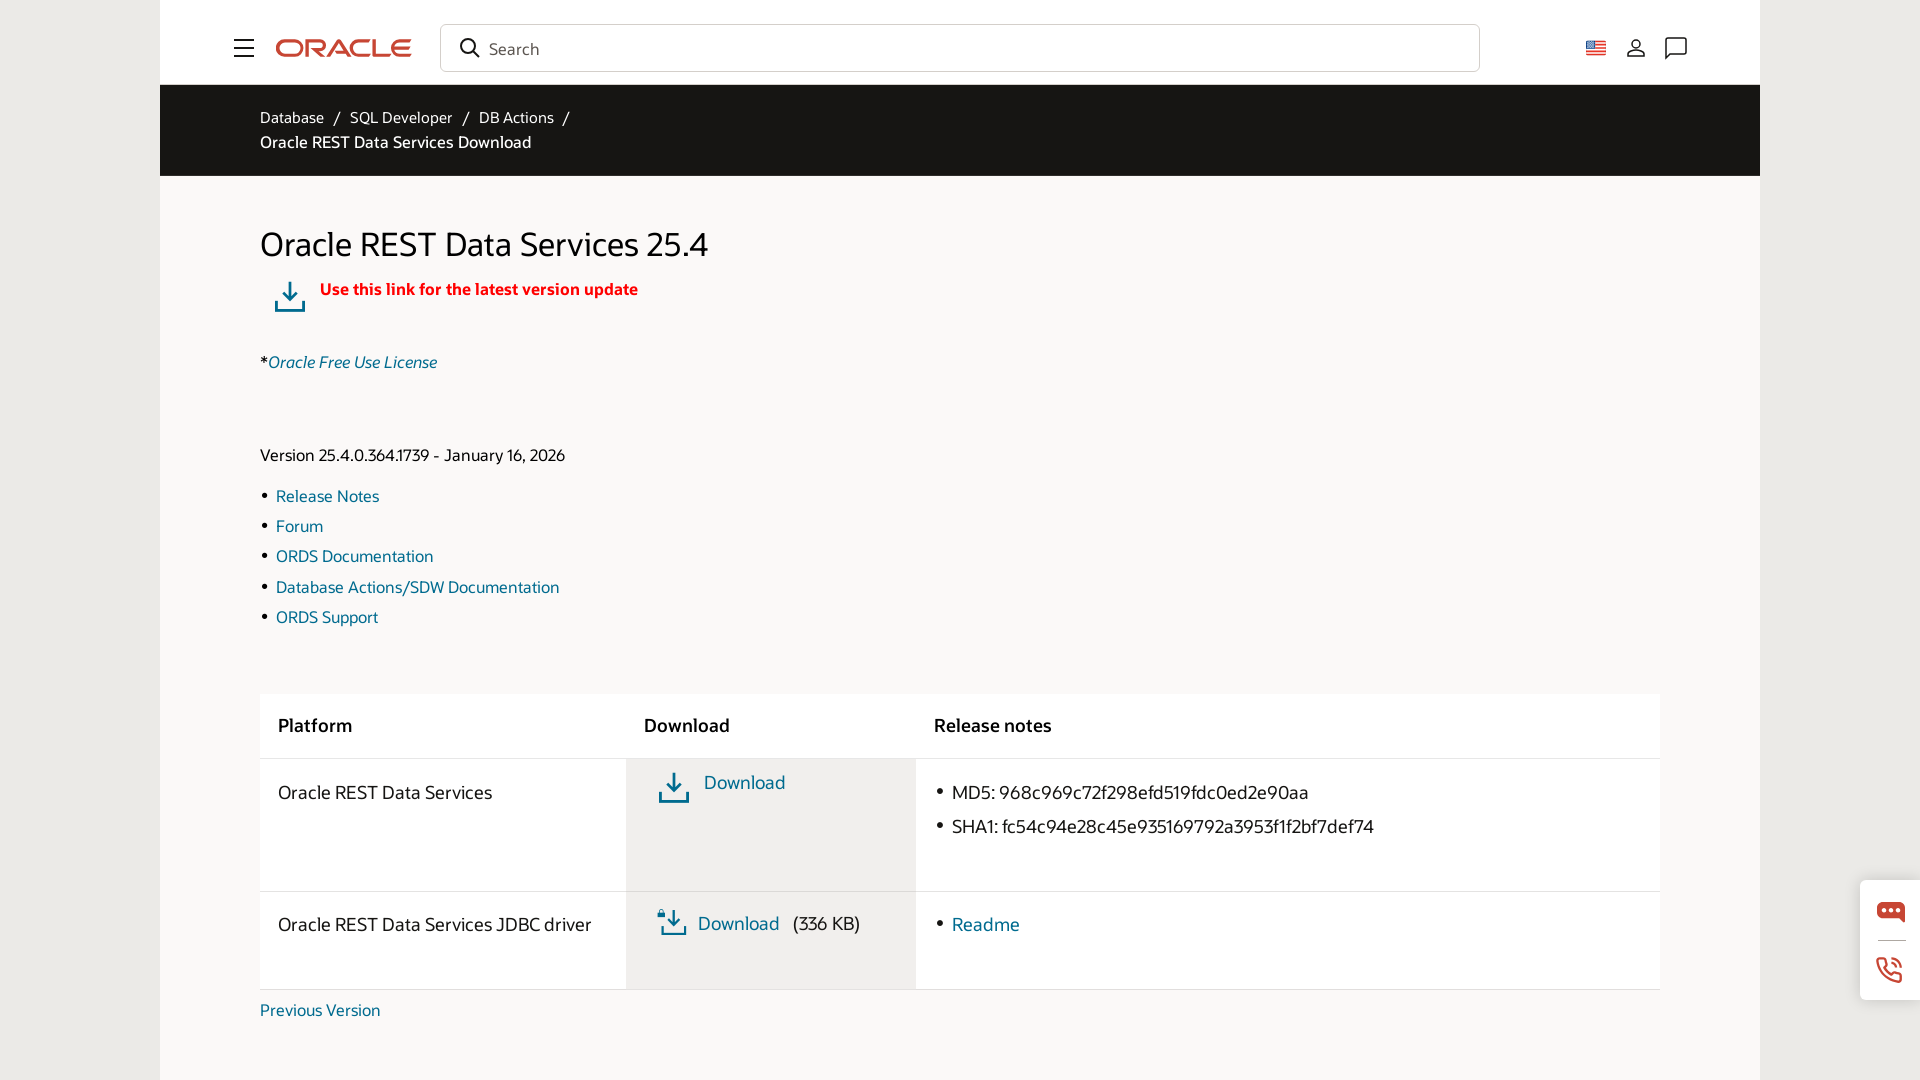

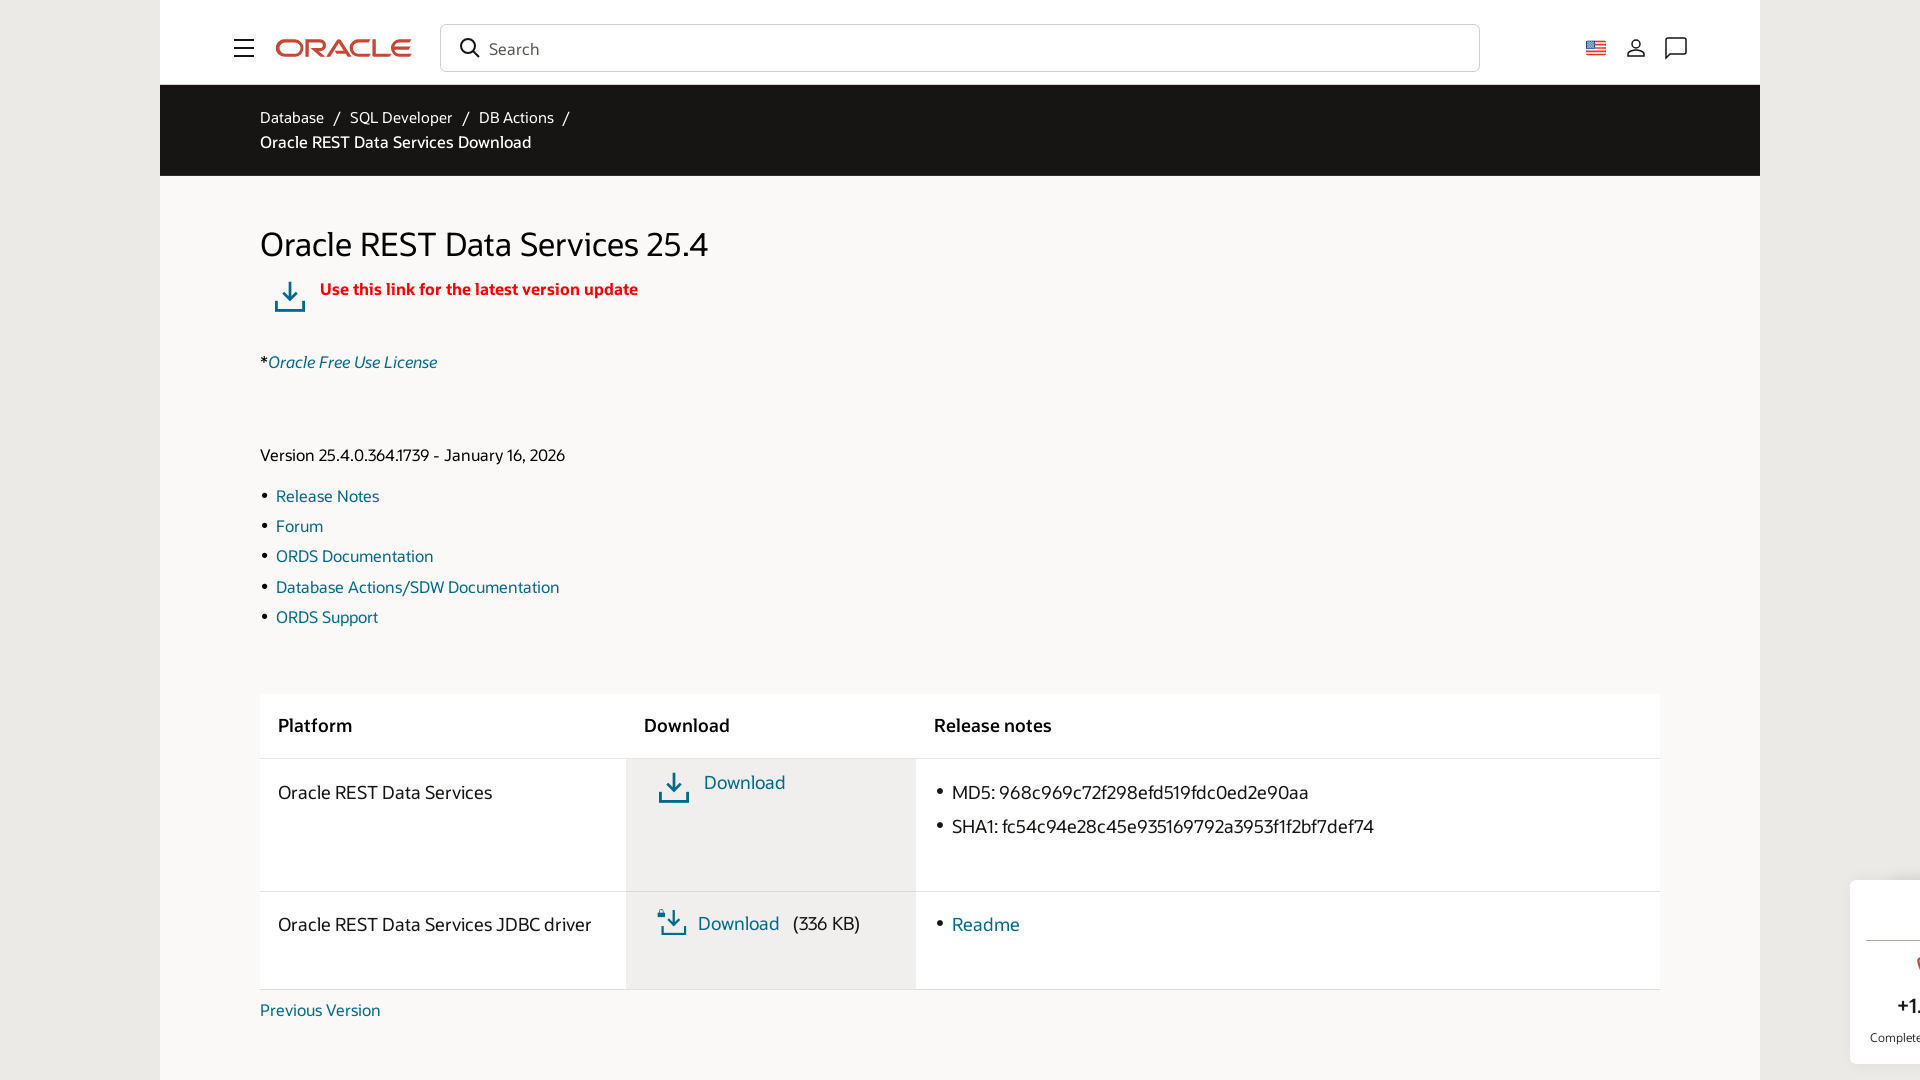